Tests the search functionality on Marshalls website by entering a search query in the search box

Starting URL: https://marshalls.com/us/store/index.jsp

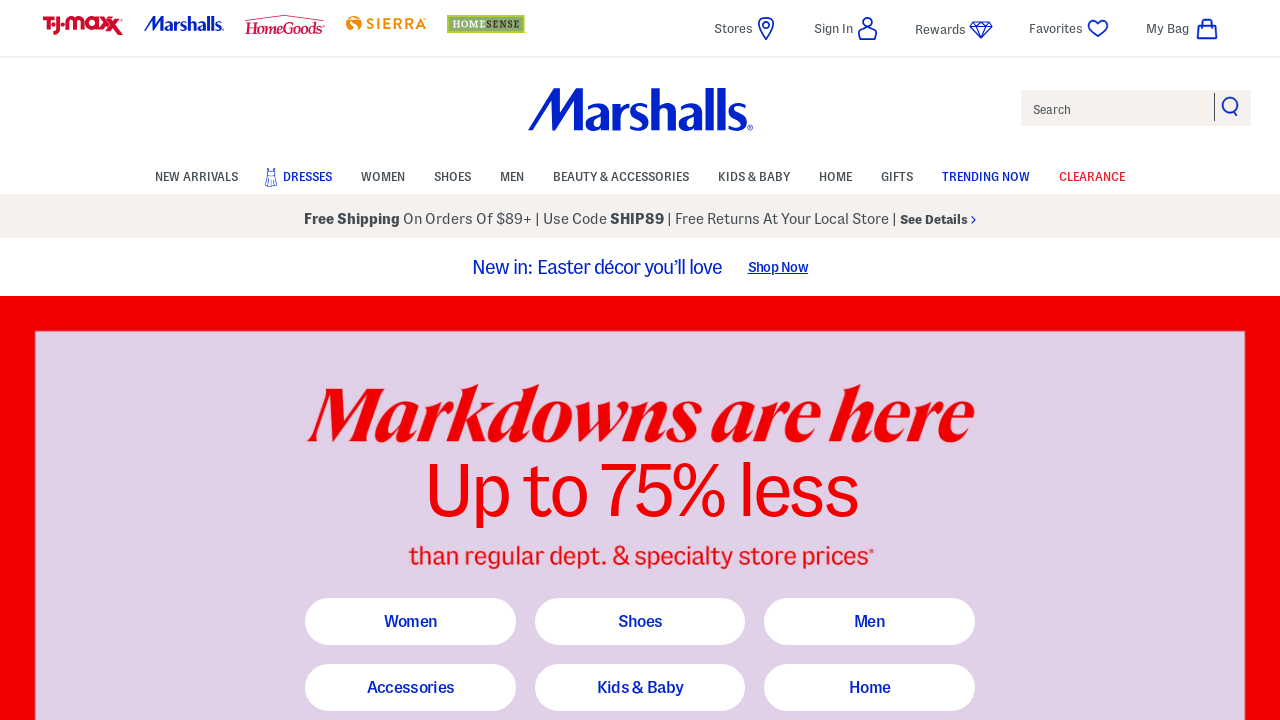

Filled search box with 'women's shoes' query on #search-text-input
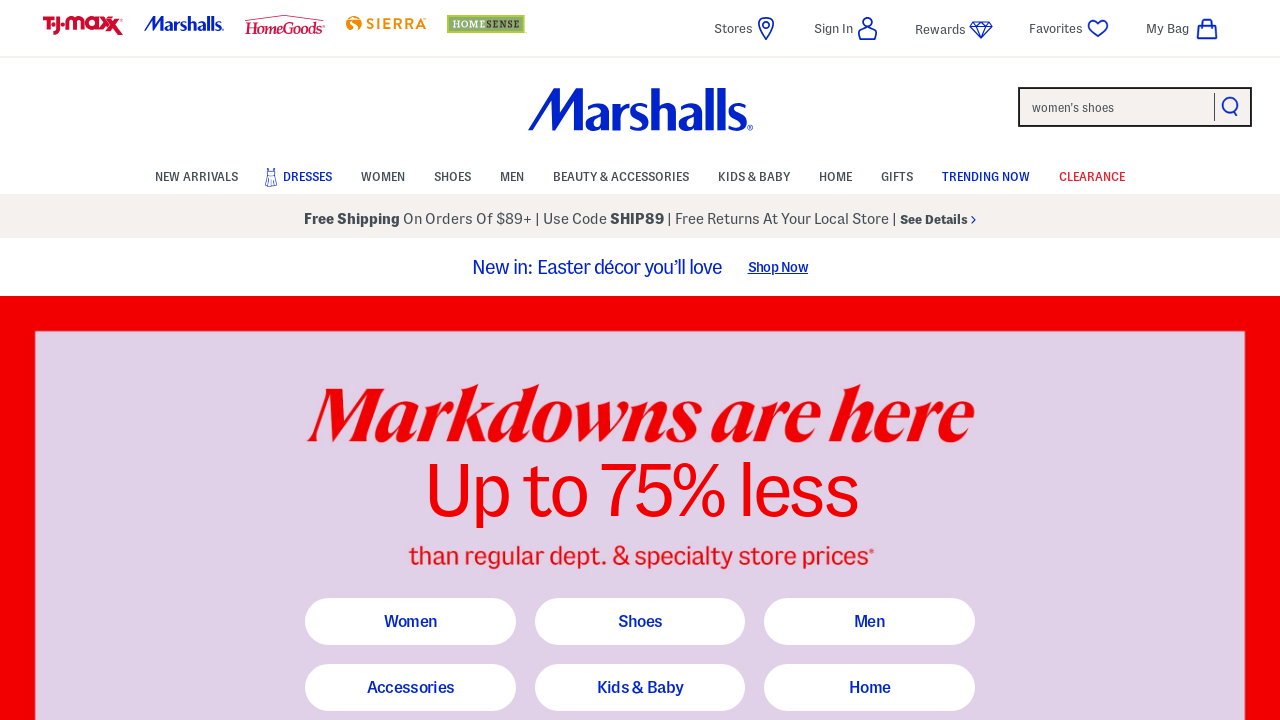

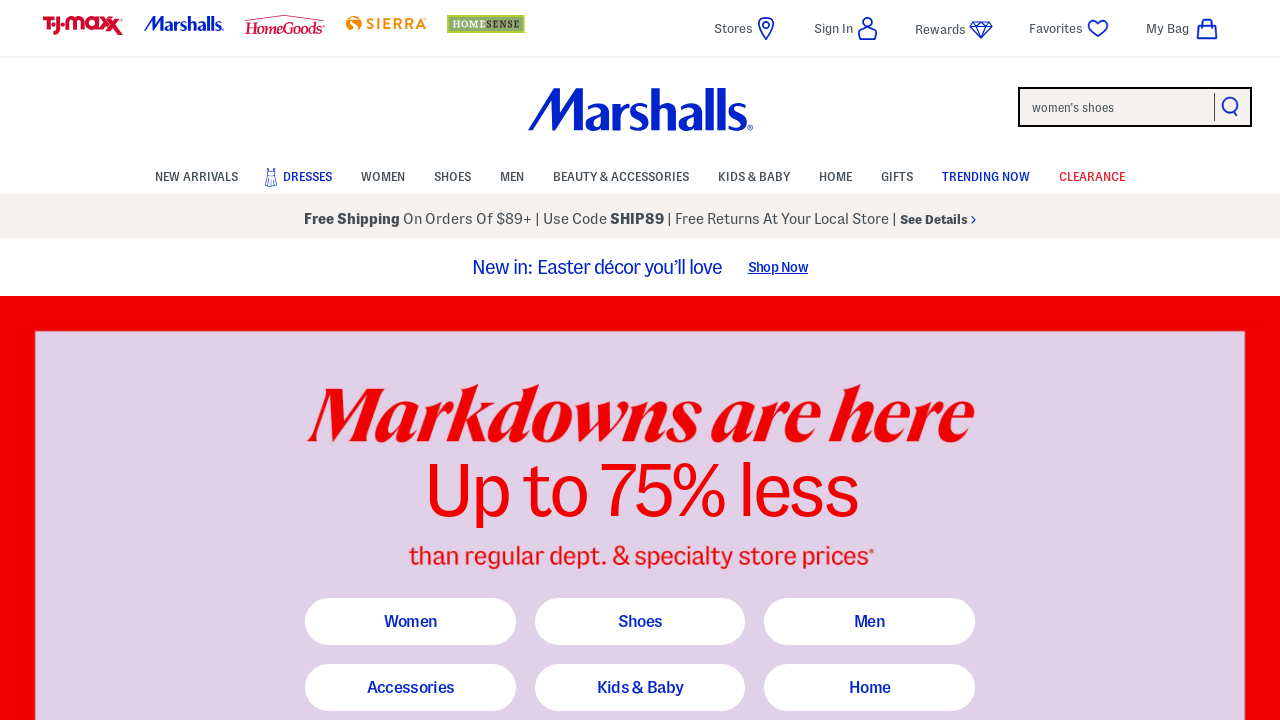